Tests JavaScript prompt alert handling by clicking a button that triggers a prompt alert, entering text into the prompt, and accepting it.

Starting URL: https://demoqa.com/alerts

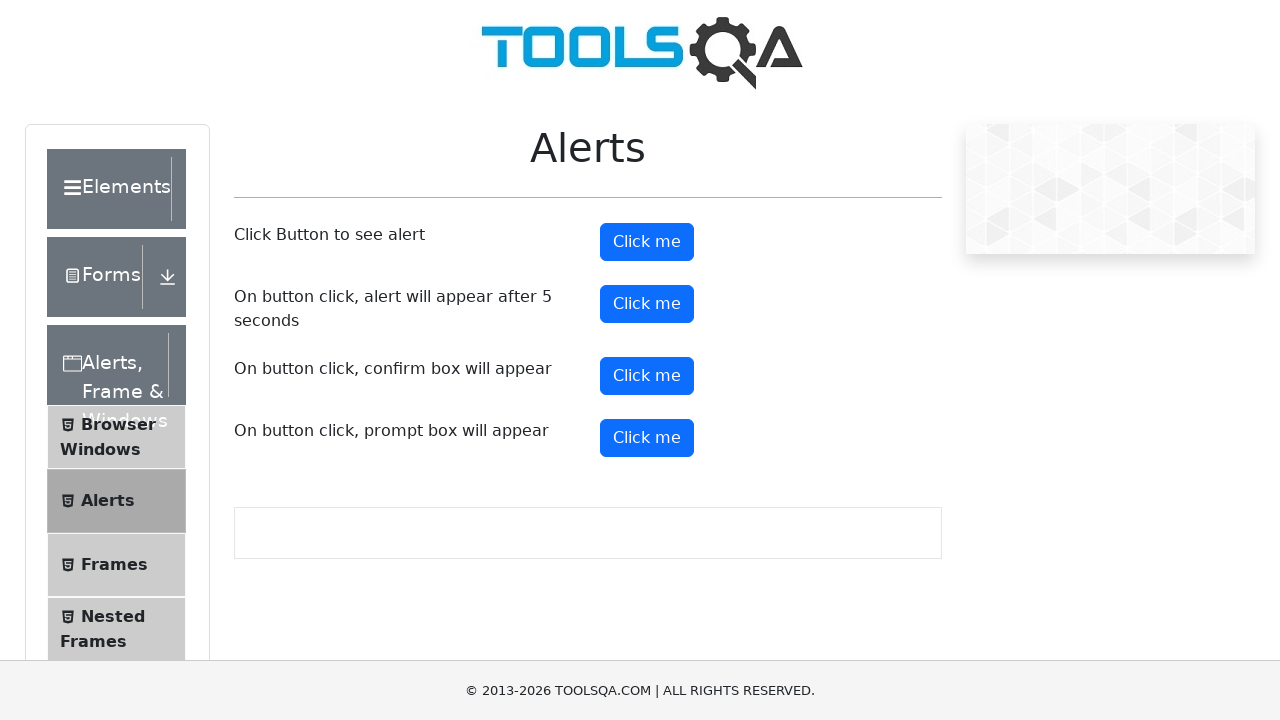

Registered dialog handler to accept prompts with text 'hello'
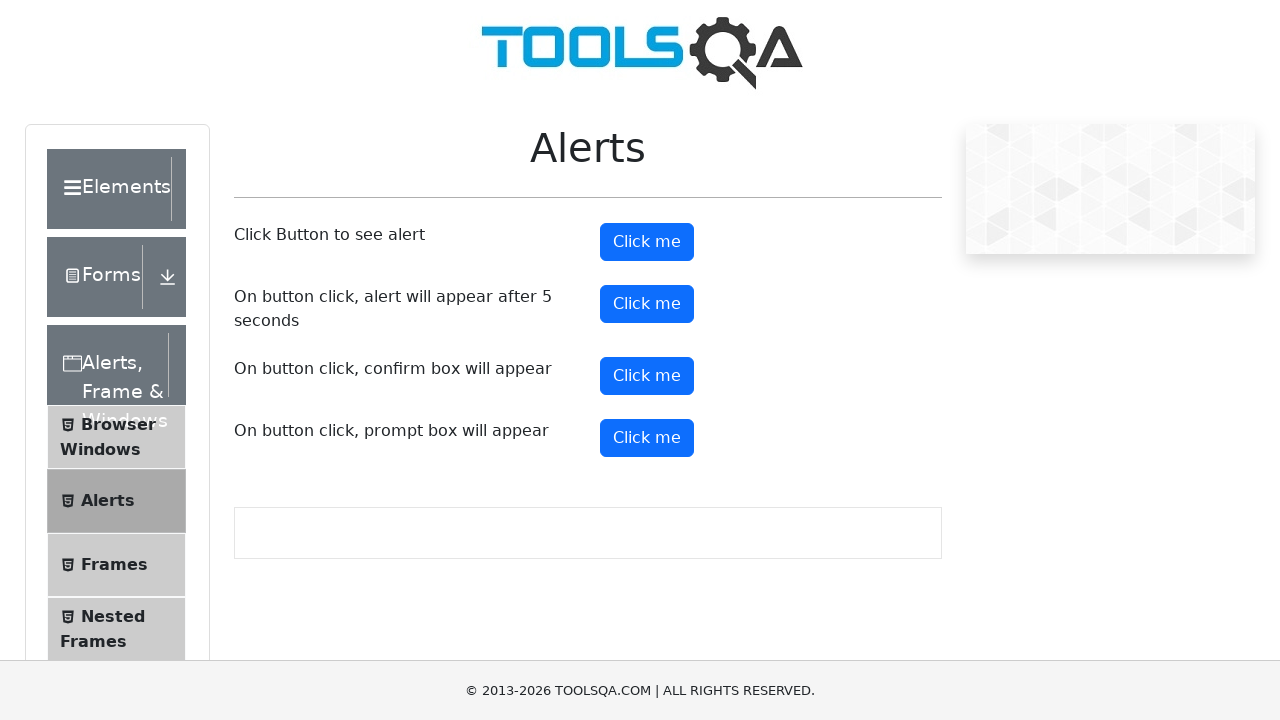

Clicked the prompt button to trigger the alert at (647, 438) on button#promtButton
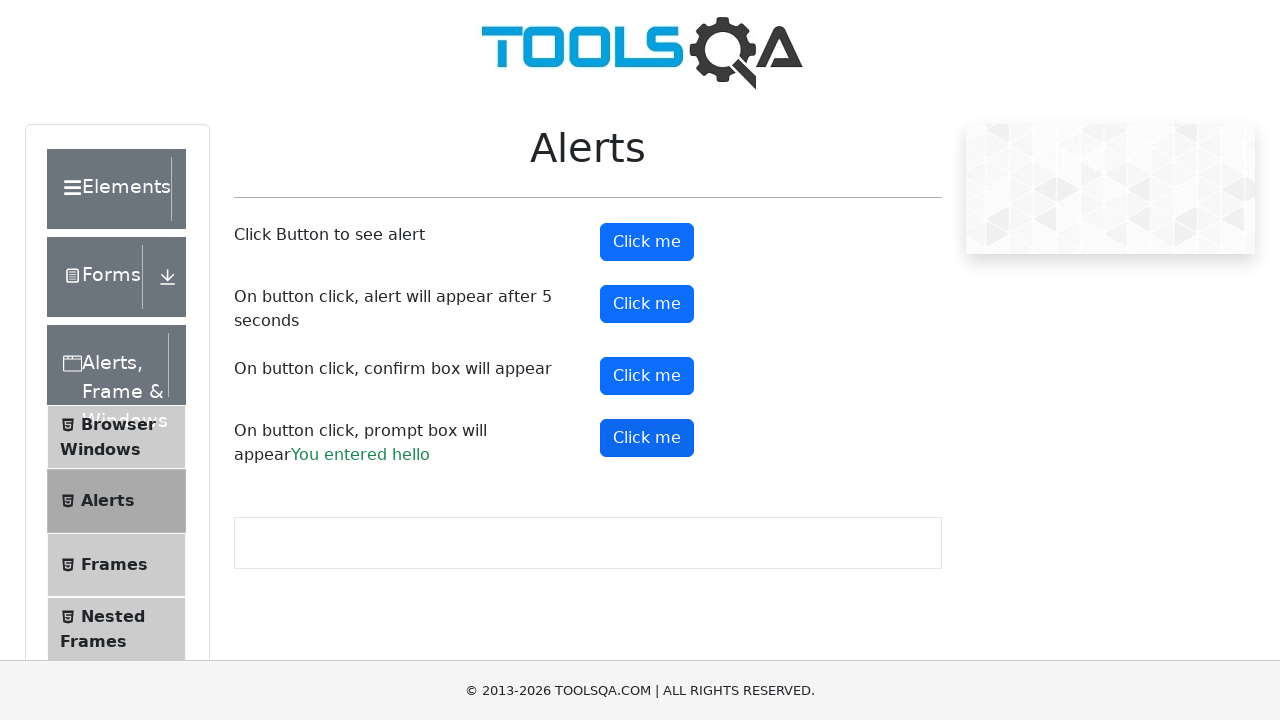

Waited for the dialog to be processed and accepted
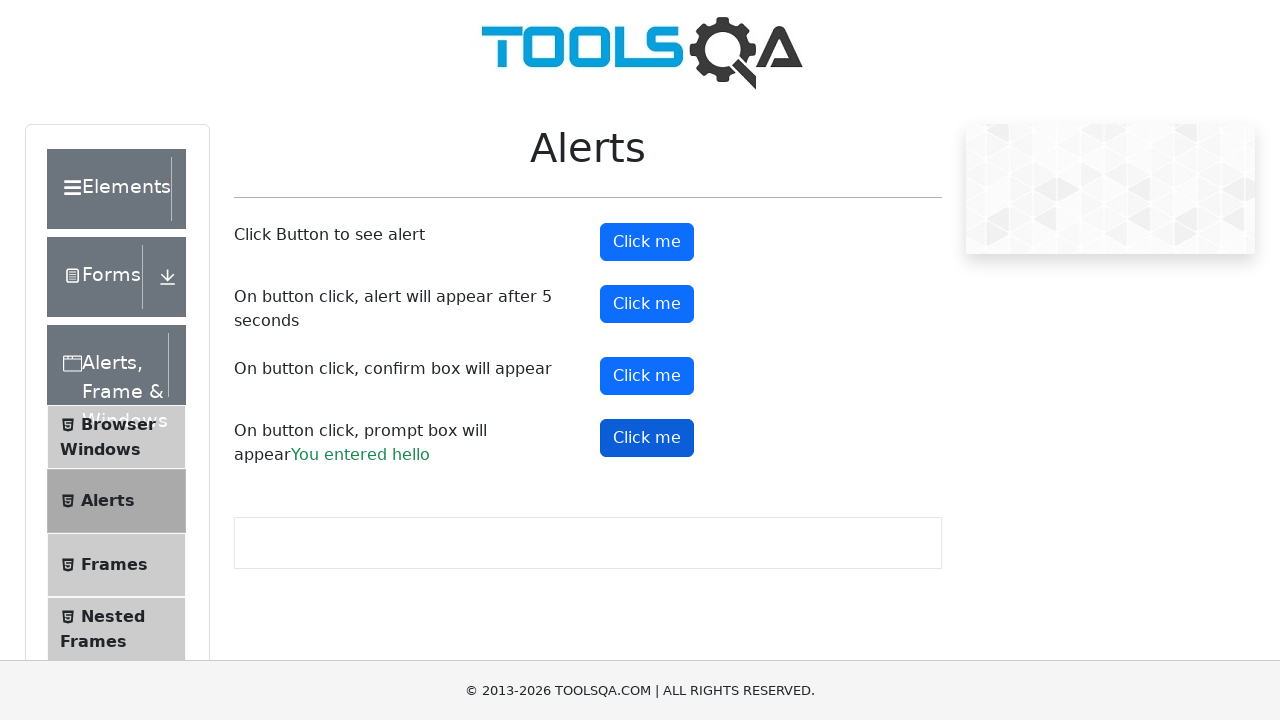

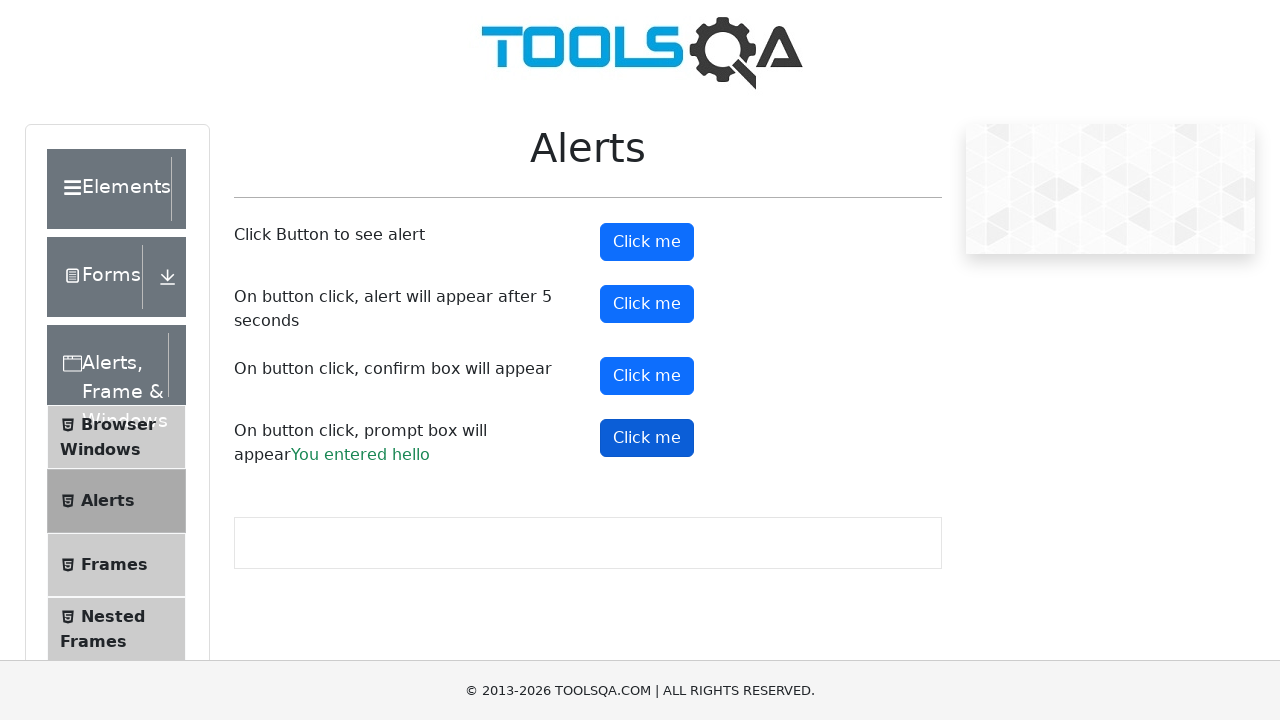